Tests clicking the link multiple times to verify notifications are displayed each time

Starting URL: https://the-internet.herokuapp.com/notification_message

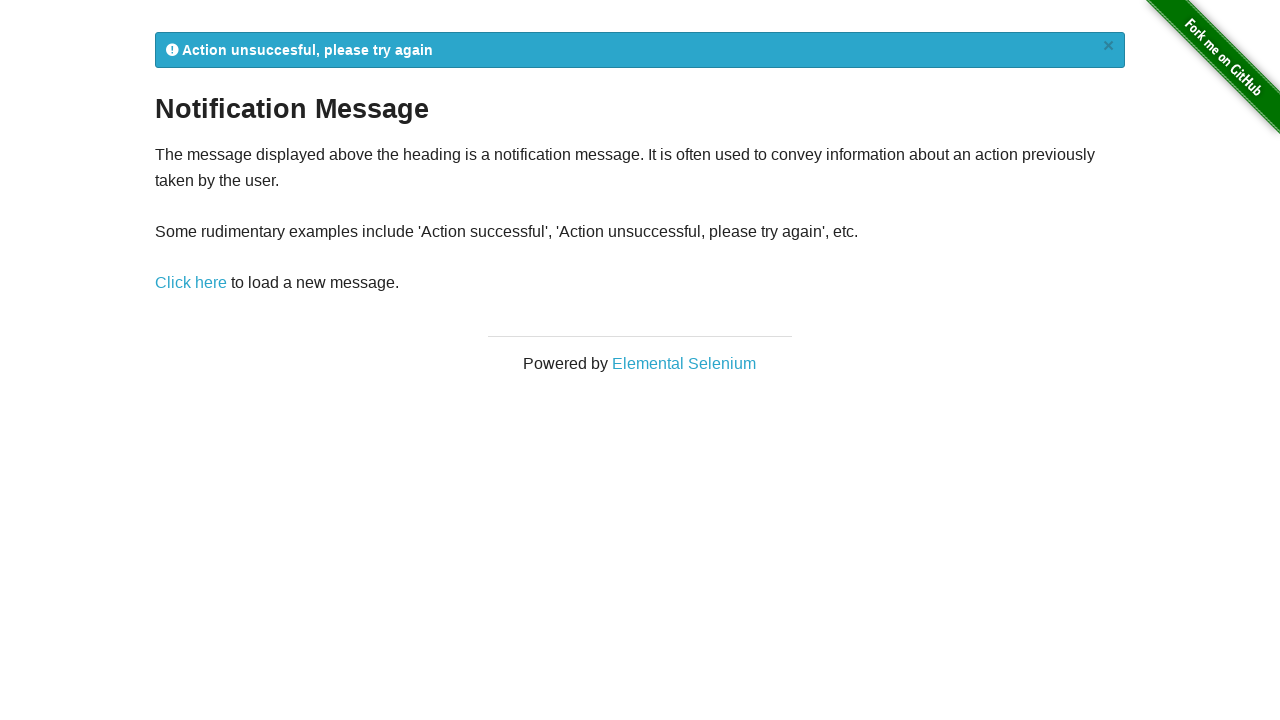

Clicked notification link (iteration 1) at (191, 283) on a[href="/notification_message"]
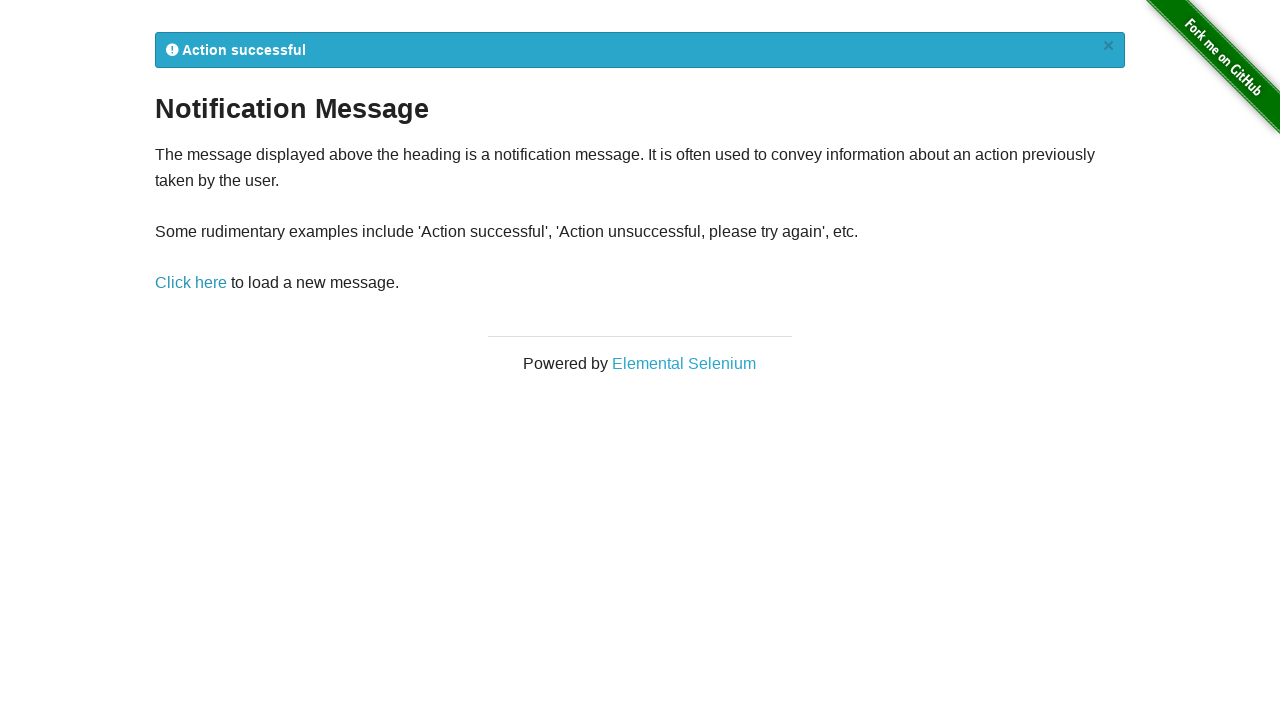

Waited 500ms for notification to appear
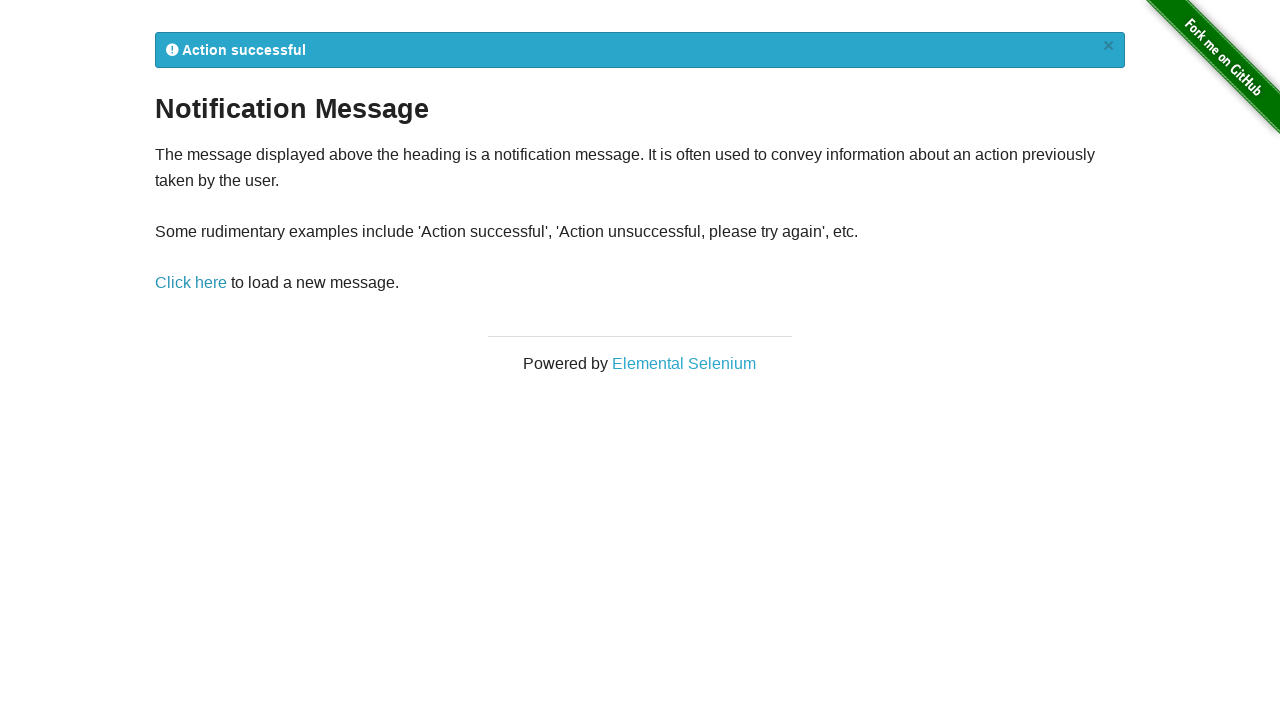

Located notification element
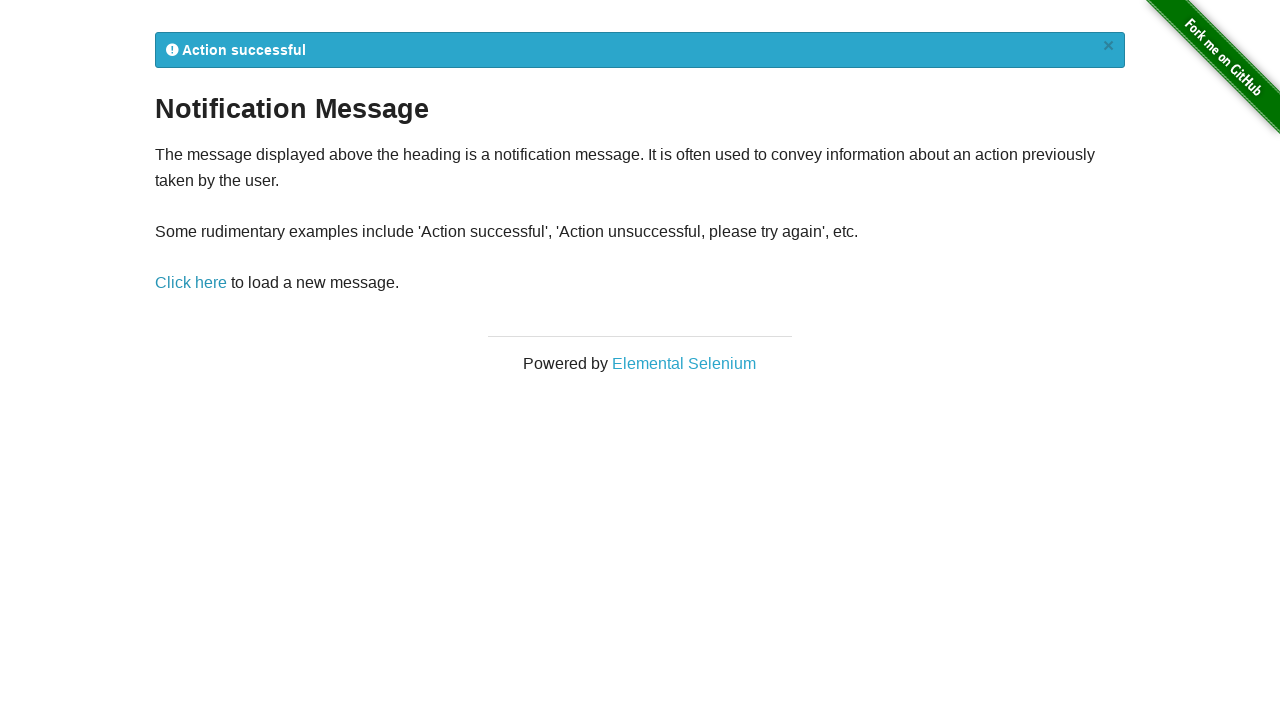

Extracted notification text: Action successful
            ×
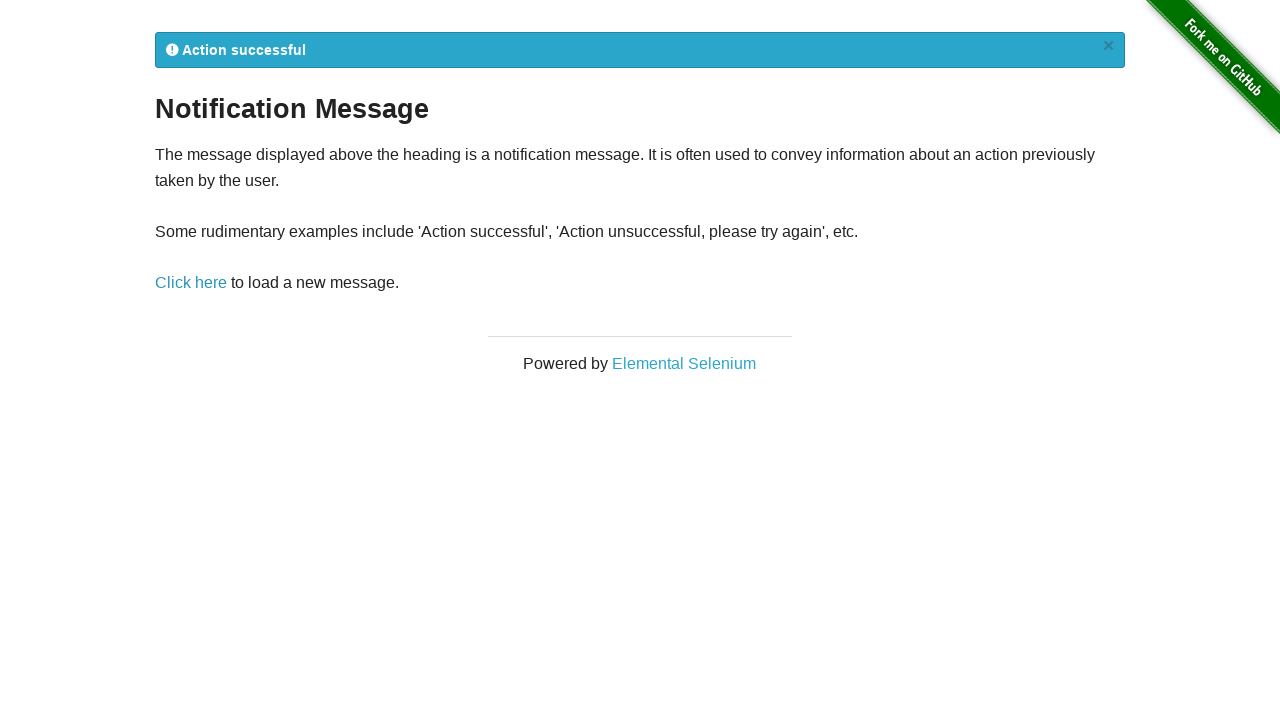

Clicked notification link (iteration 2) at (191, 283) on a[href="/notification_message"]
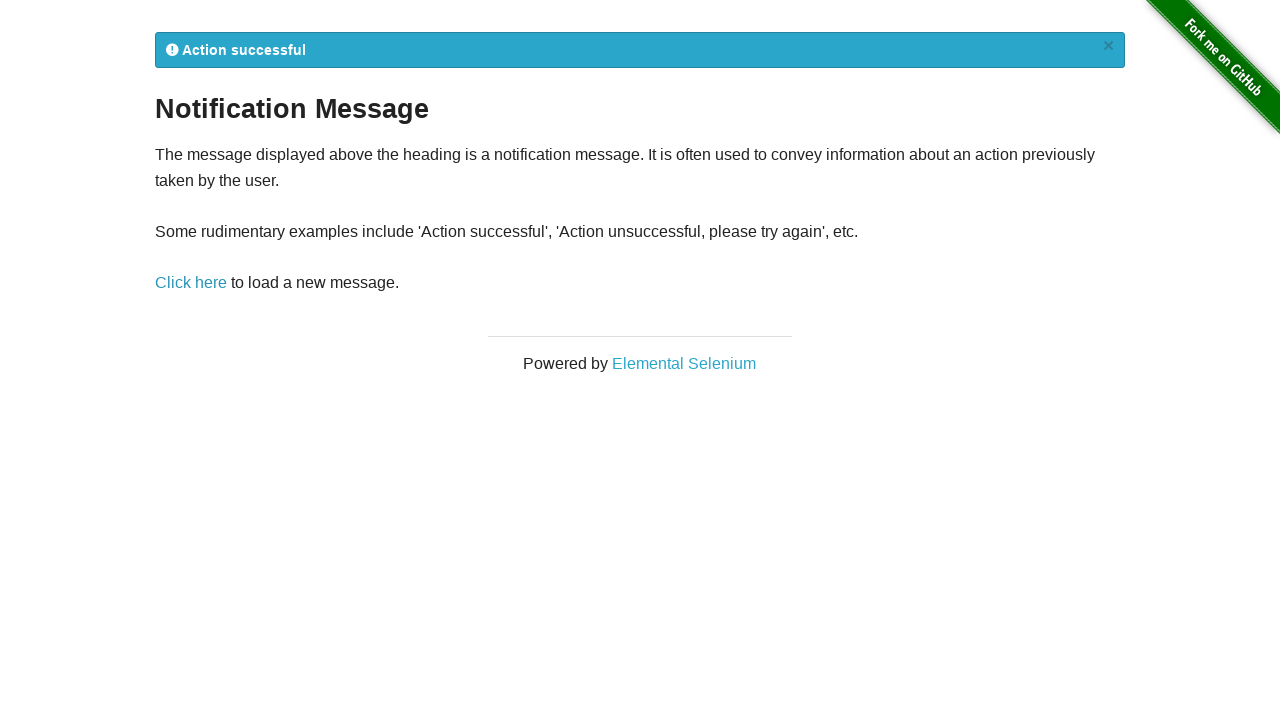

Waited 500ms for notification to appear
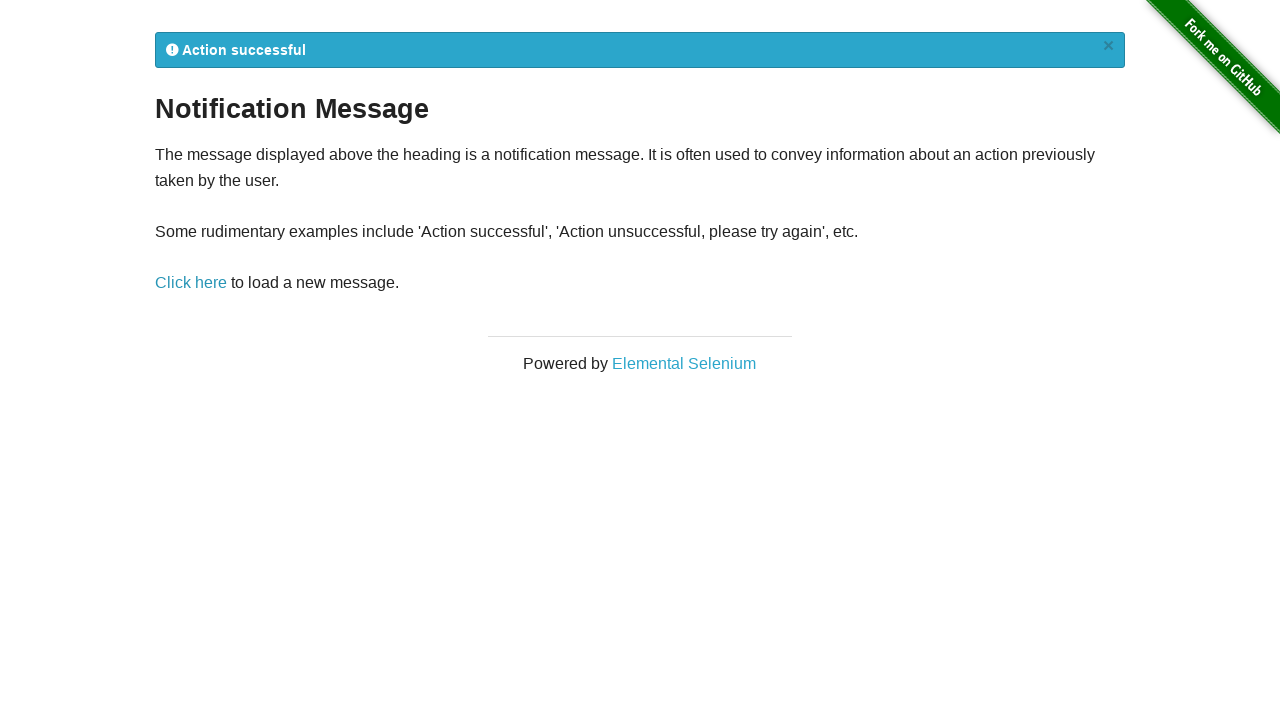

Located notification element
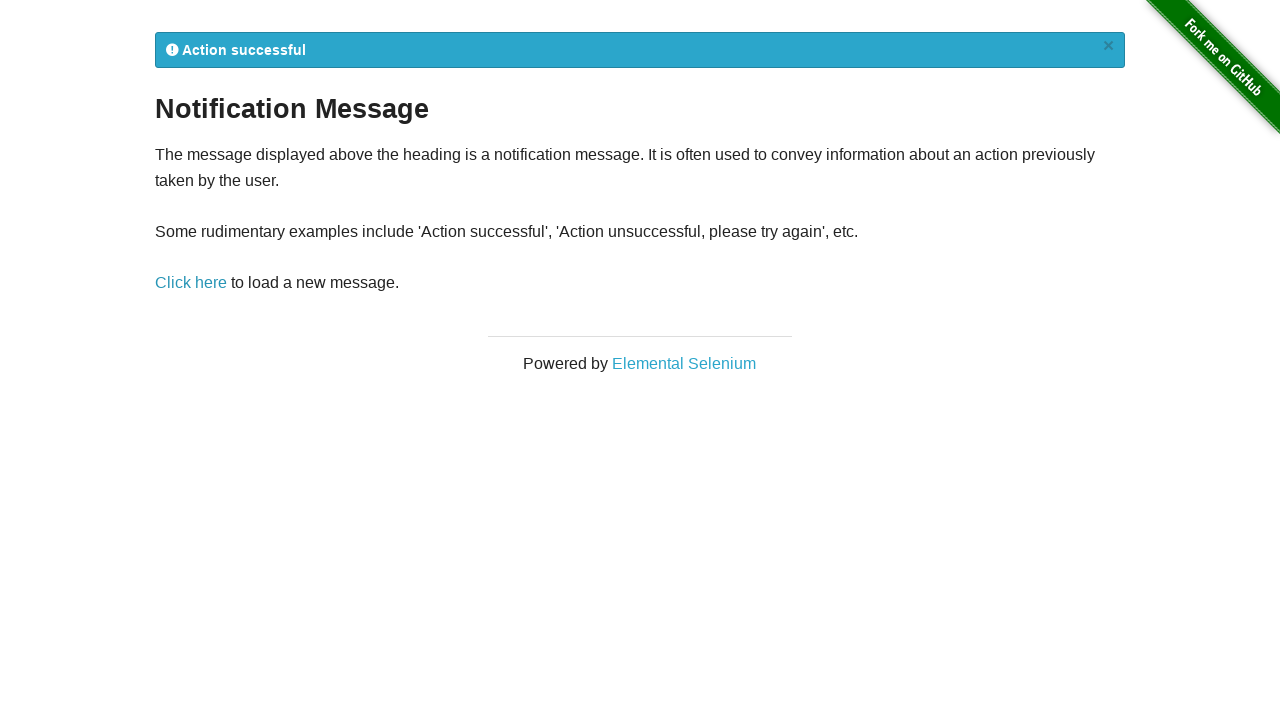

Extracted notification text: Action successful
            ×
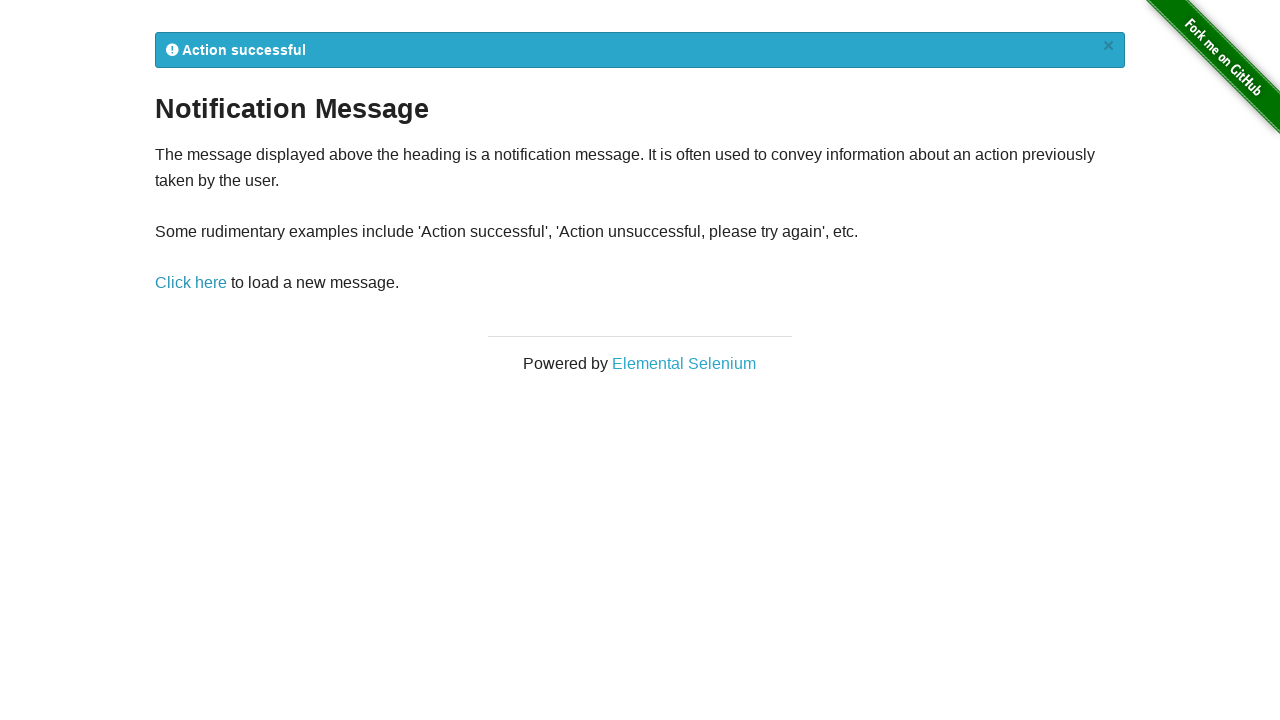

Clicked notification link (iteration 3) at (191, 283) on a[href="/notification_message"]
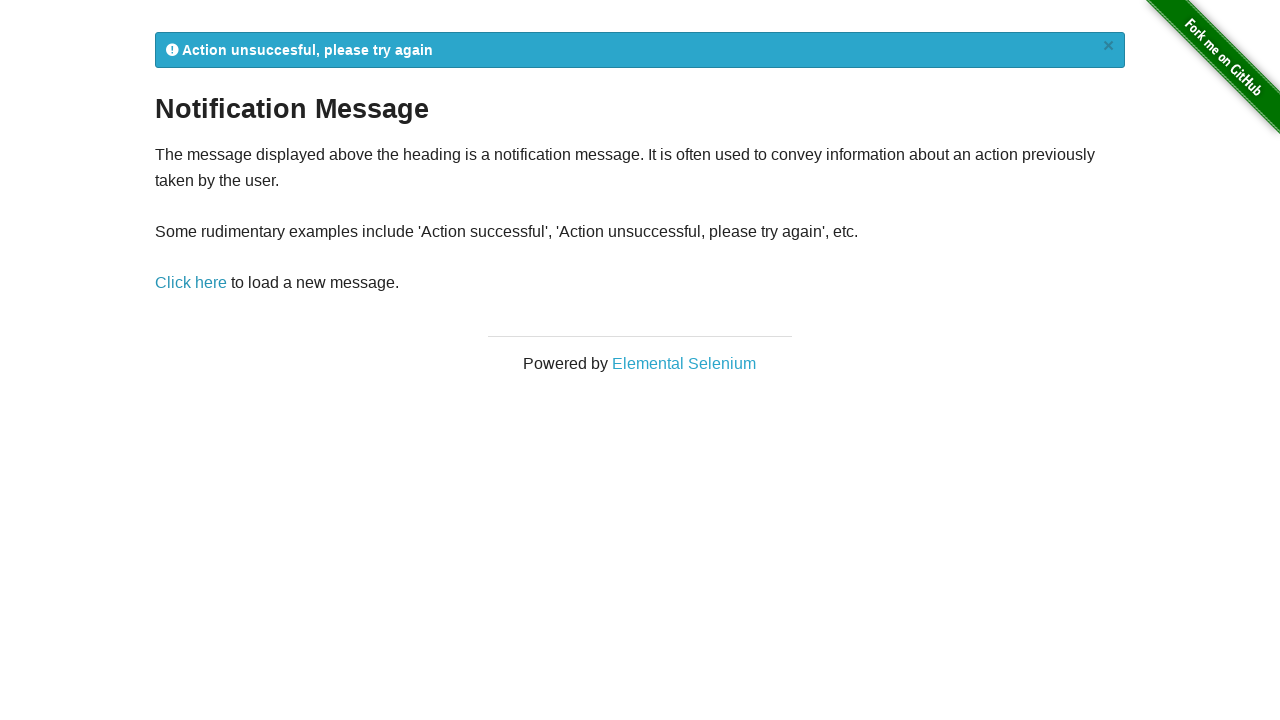

Waited 500ms for notification to appear
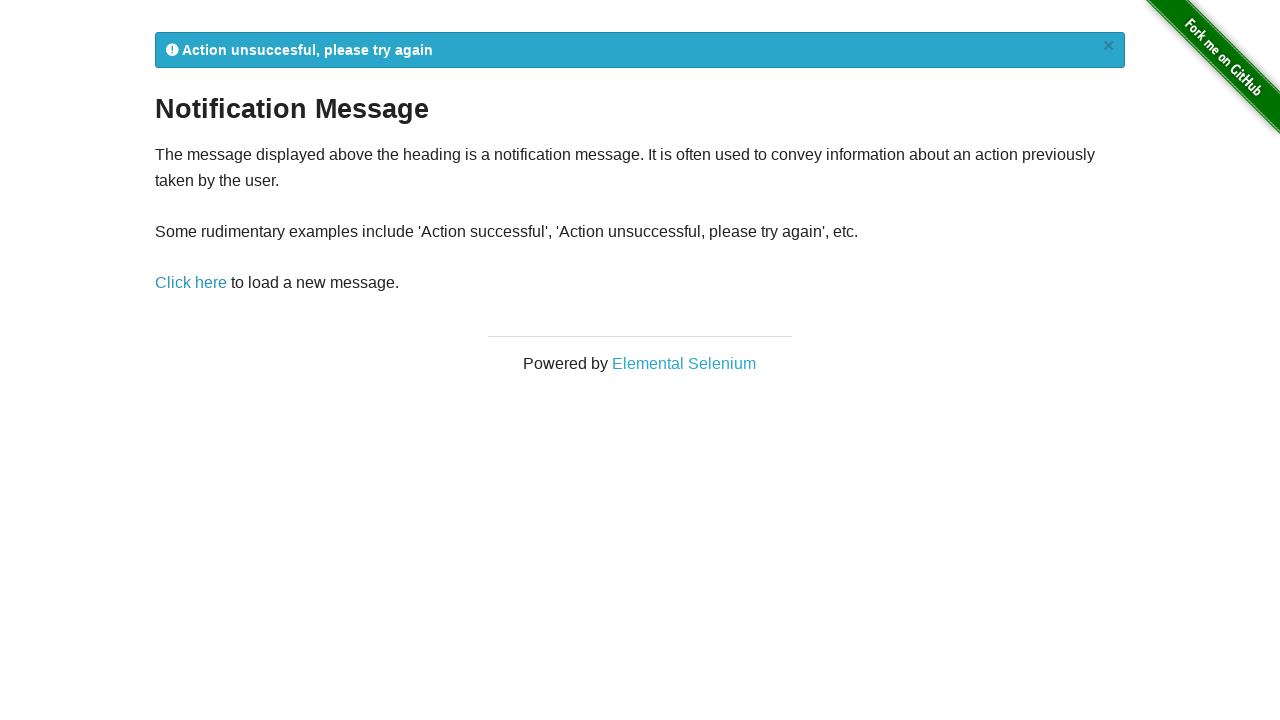

Located notification element
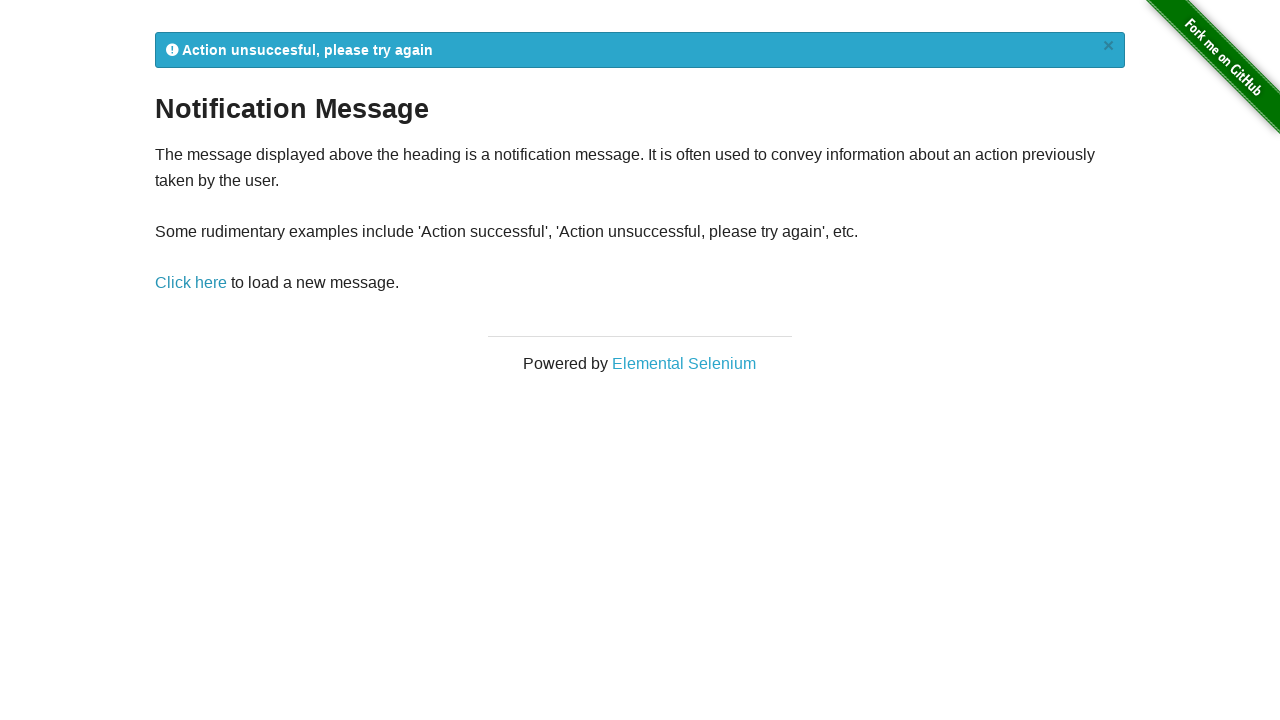

Extracted notification text: Action unsuccesful, please try again
            ×
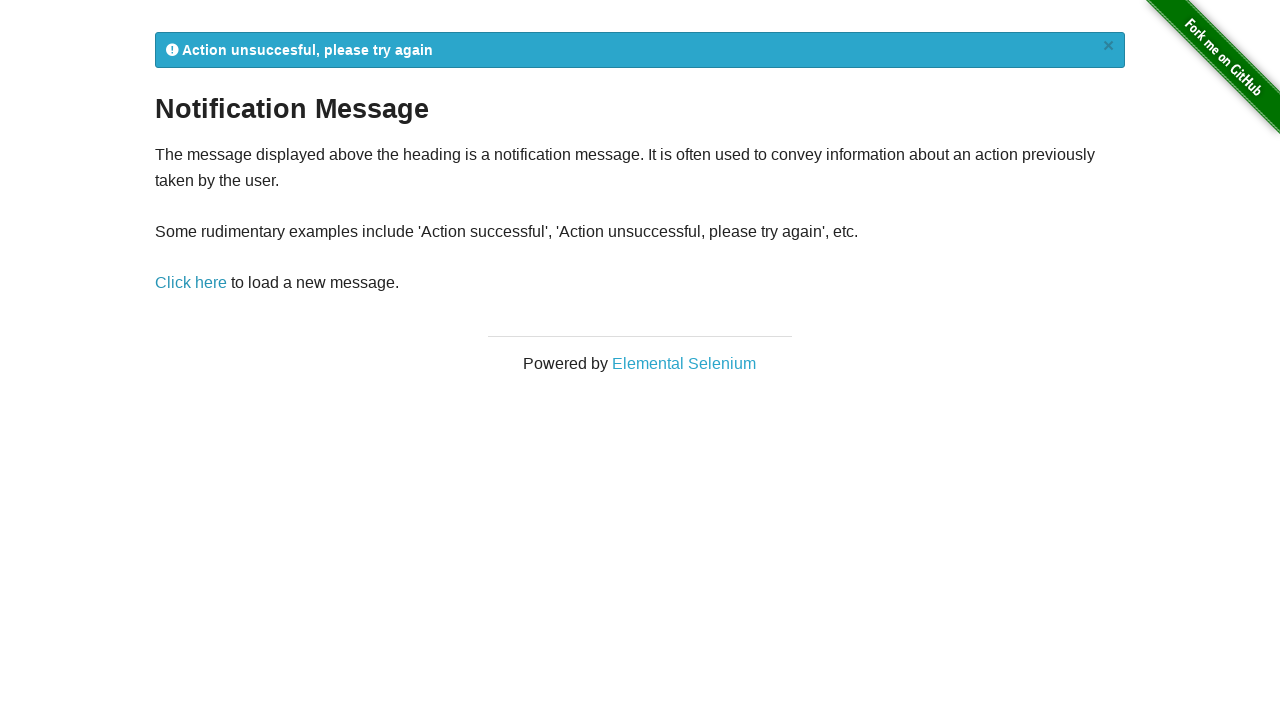

Clicked notification link (iteration 4) at (191, 283) on a[href="/notification_message"]
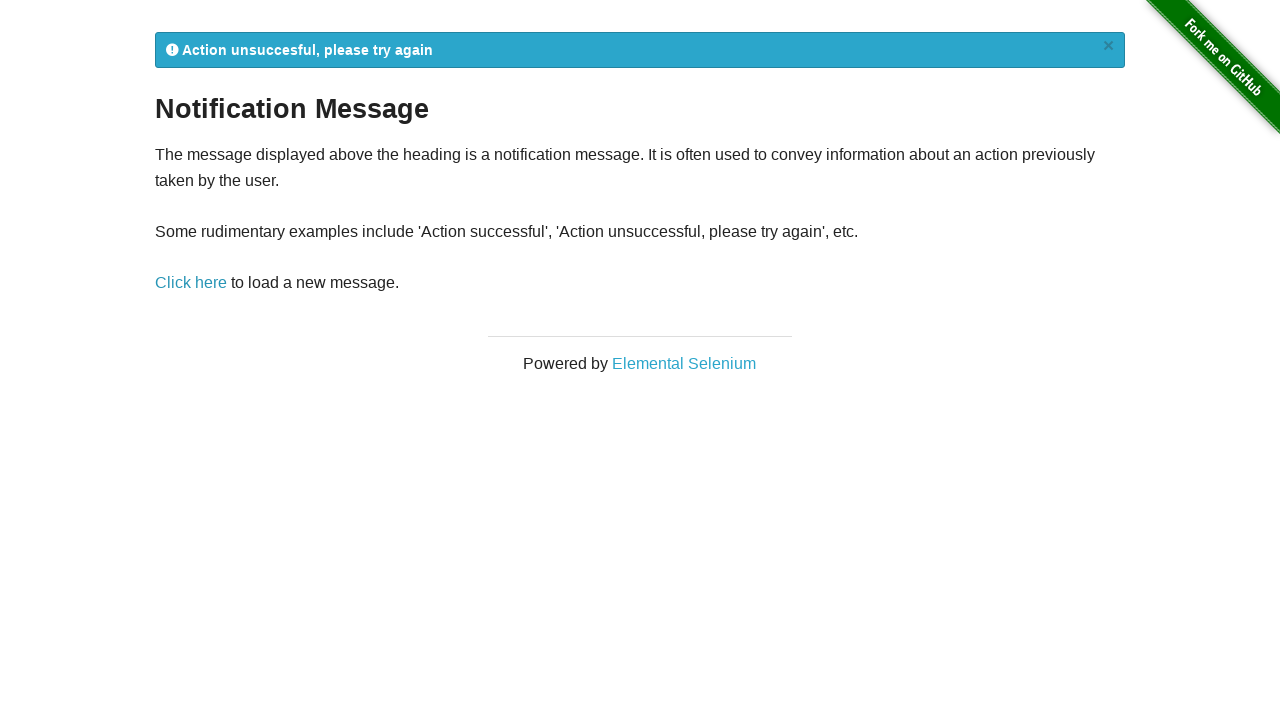

Waited 500ms for notification to appear
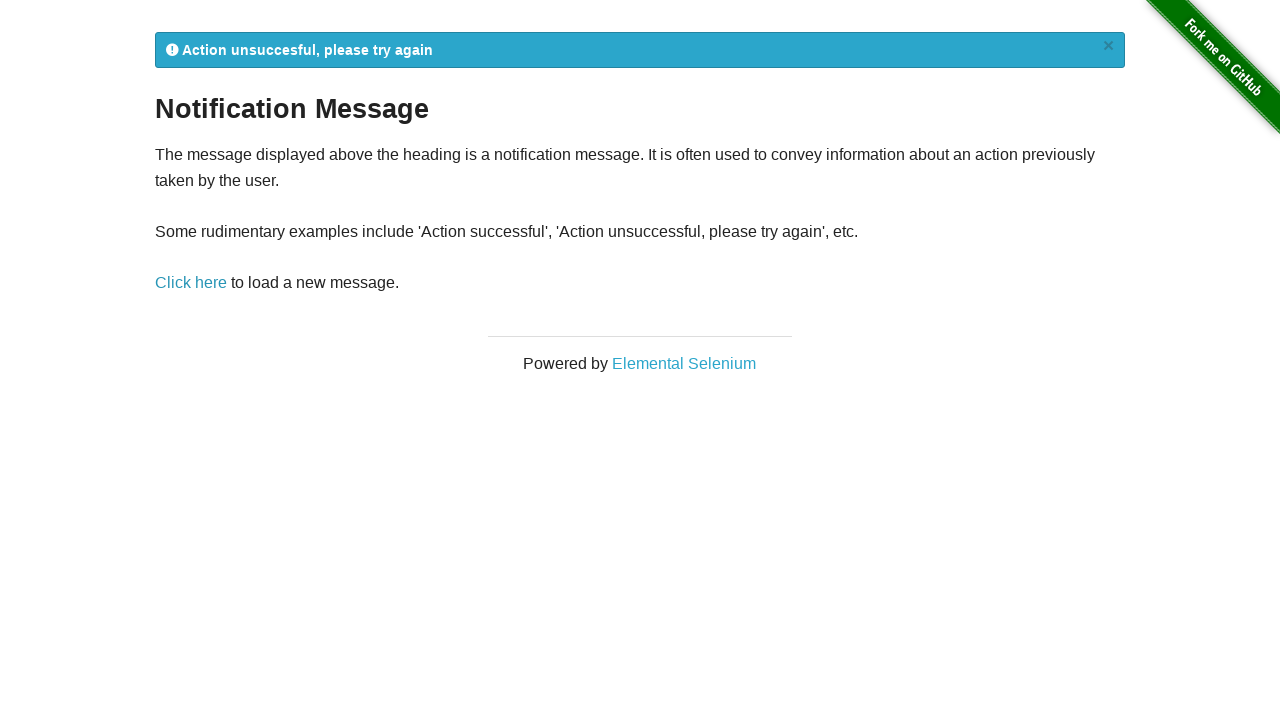

Located notification element
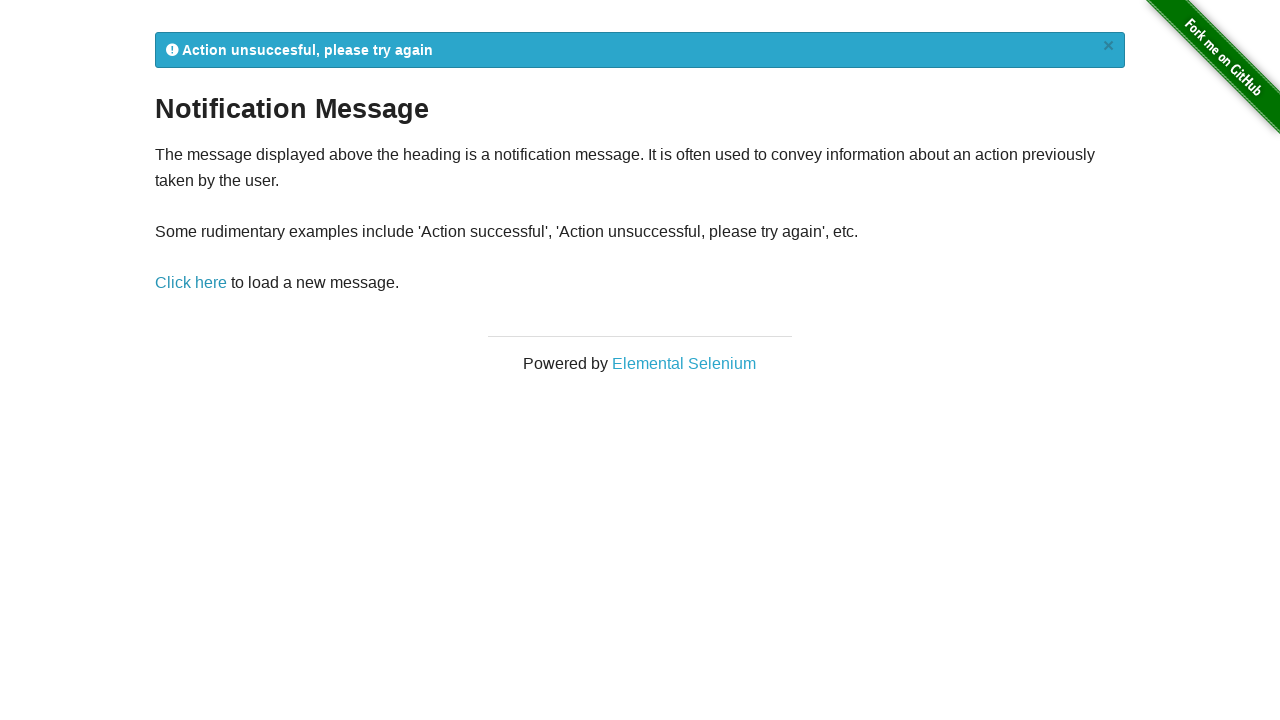

Extracted notification text: Action unsuccesful, please try again
            ×
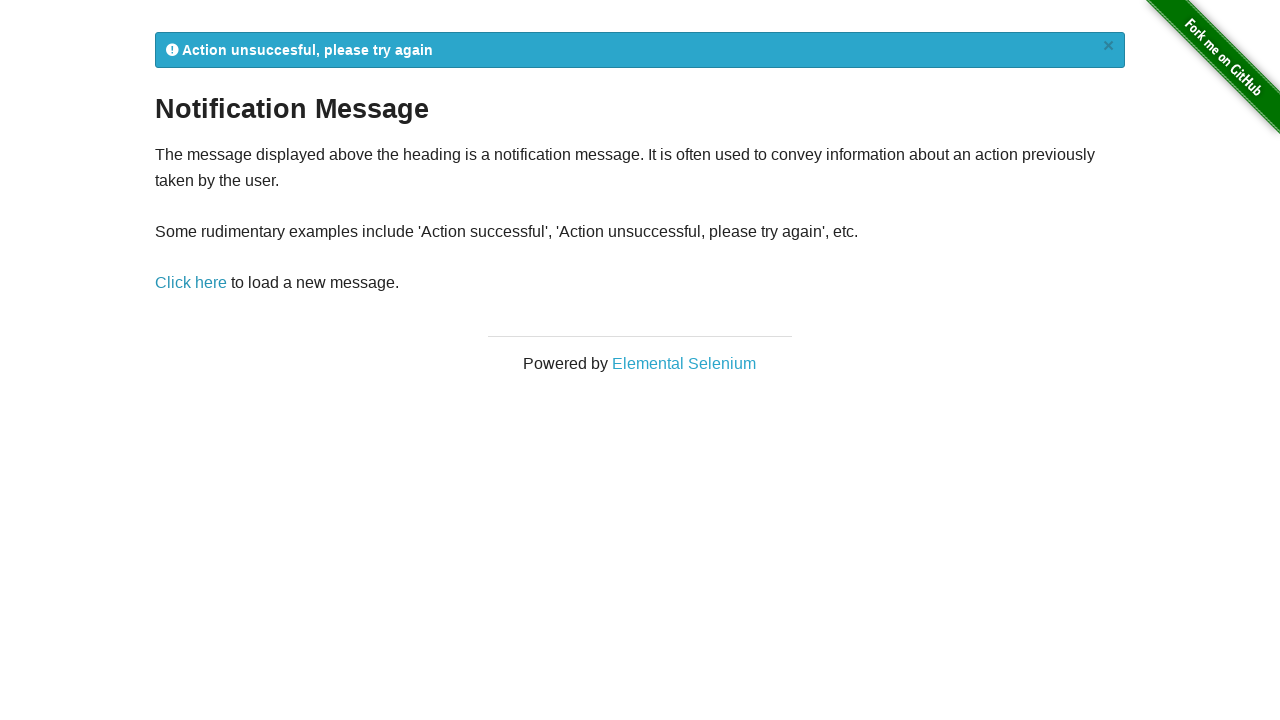

Clicked notification link (iteration 5) at (191, 283) on a[href="/notification_message"]
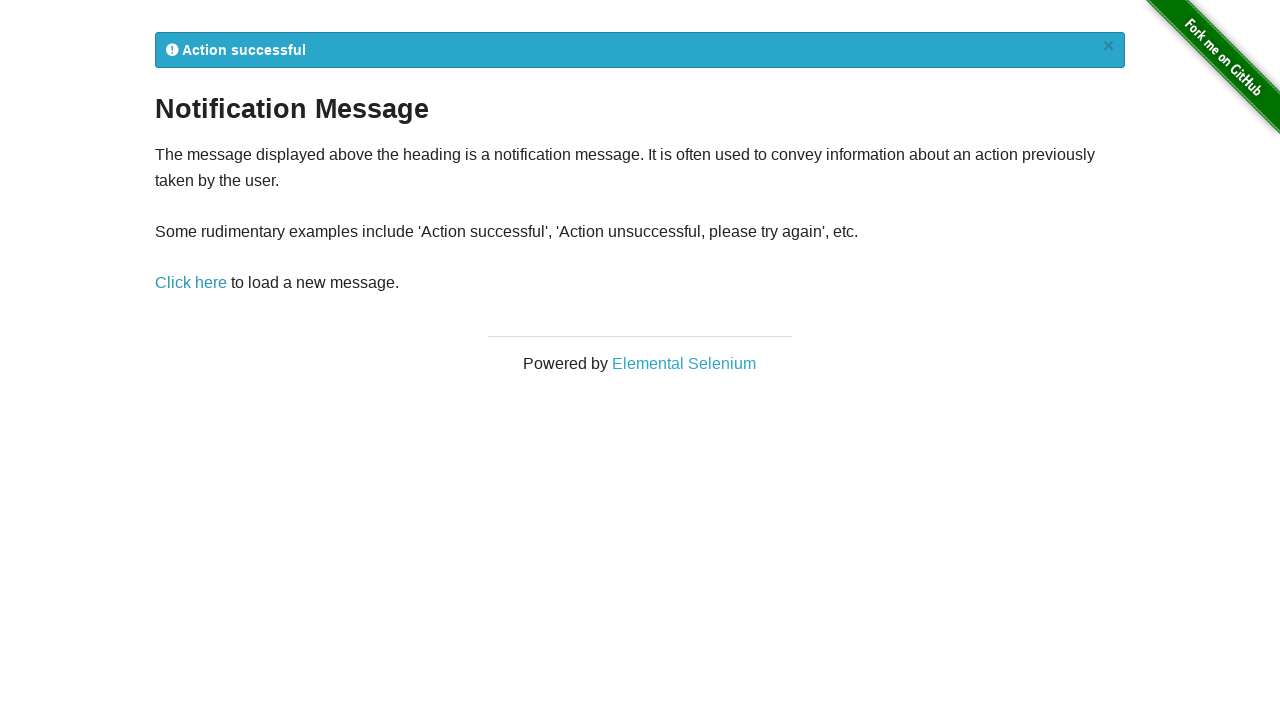

Waited 500ms for notification to appear
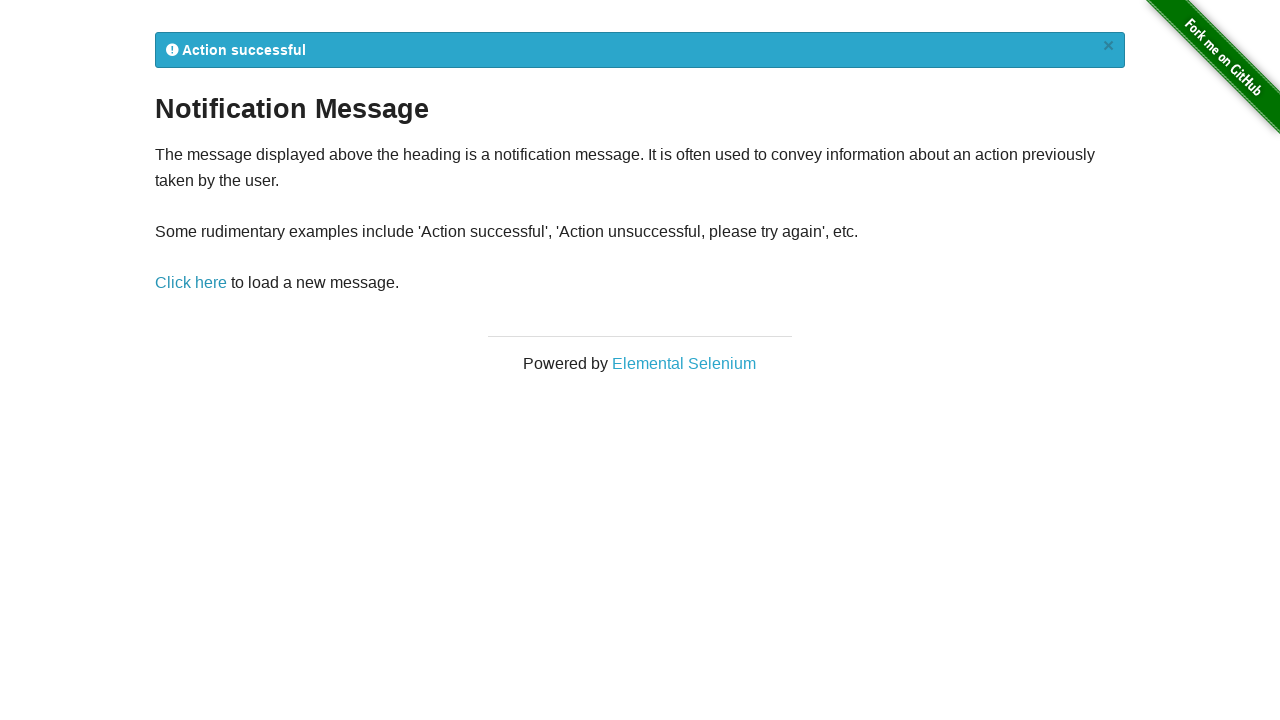

Located notification element
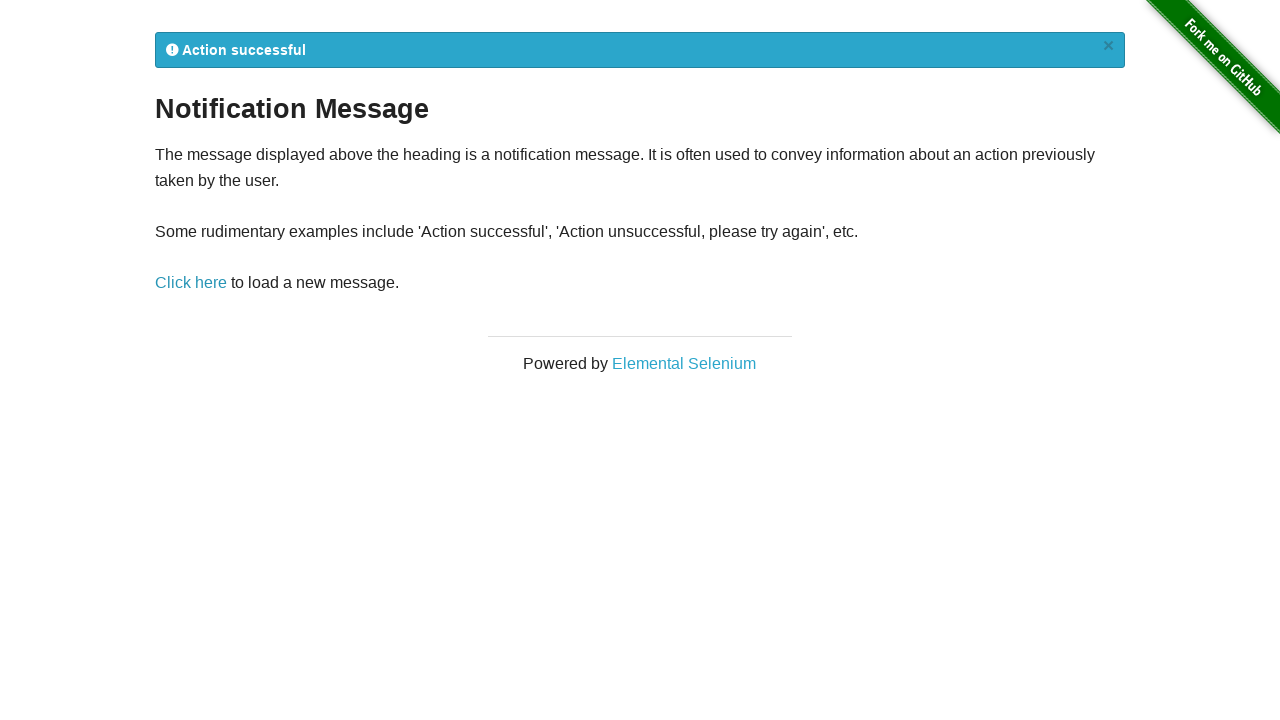

Extracted notification text: Action successful
            ×
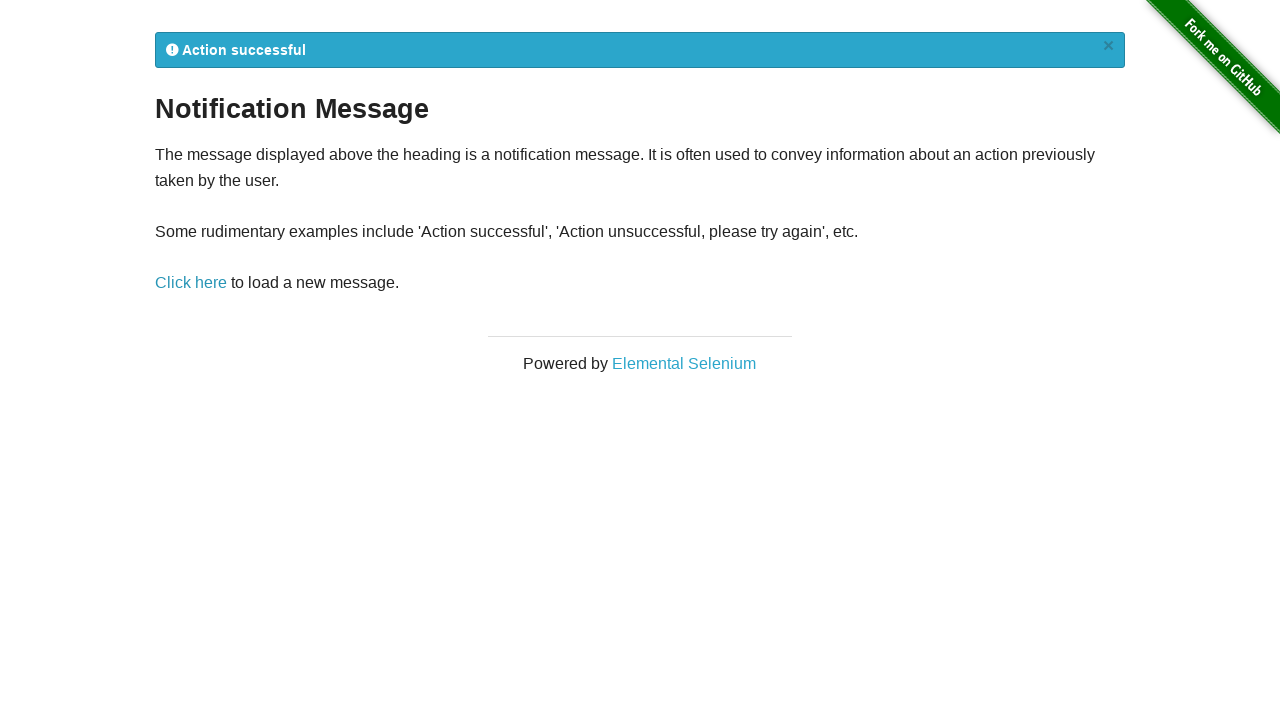

Verified that 5 notification messages were collected
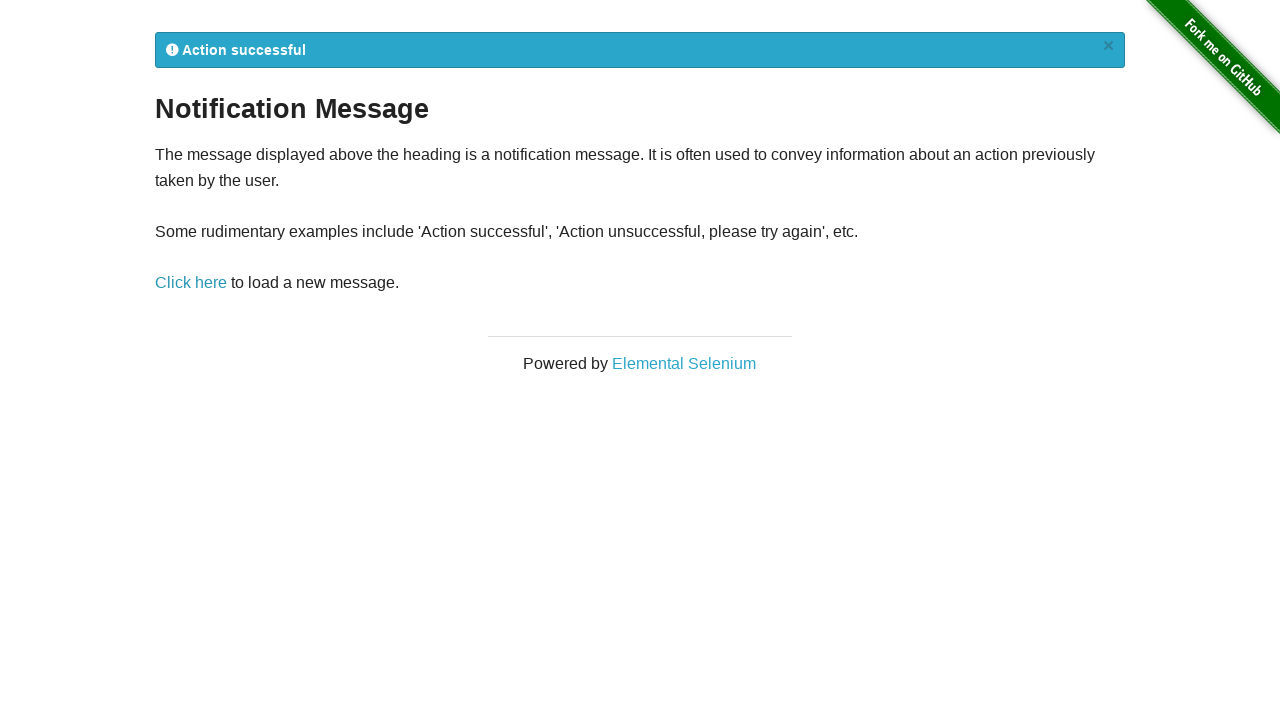

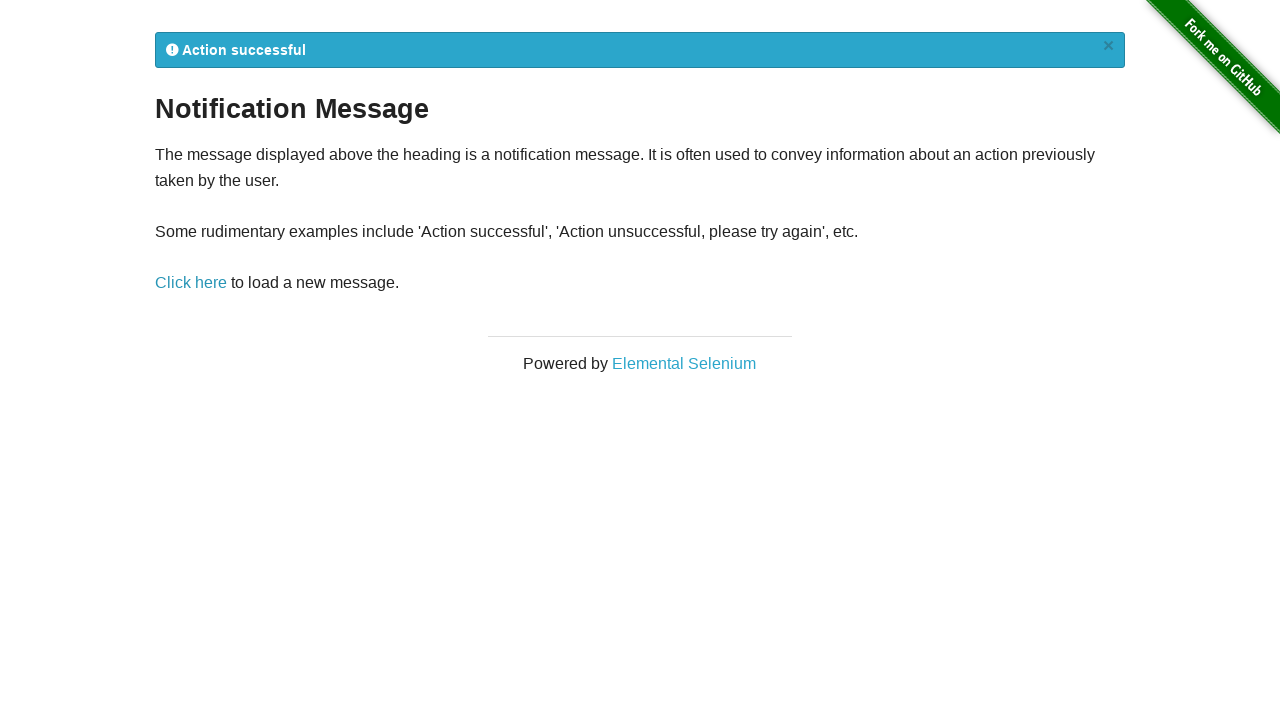